Tests static dropdown functionality by selecting options from a currency dropdown using different selection methods (by index and by visible text)

Starting URL: https://rahulshettyacademy.com/dropdownsPractise/

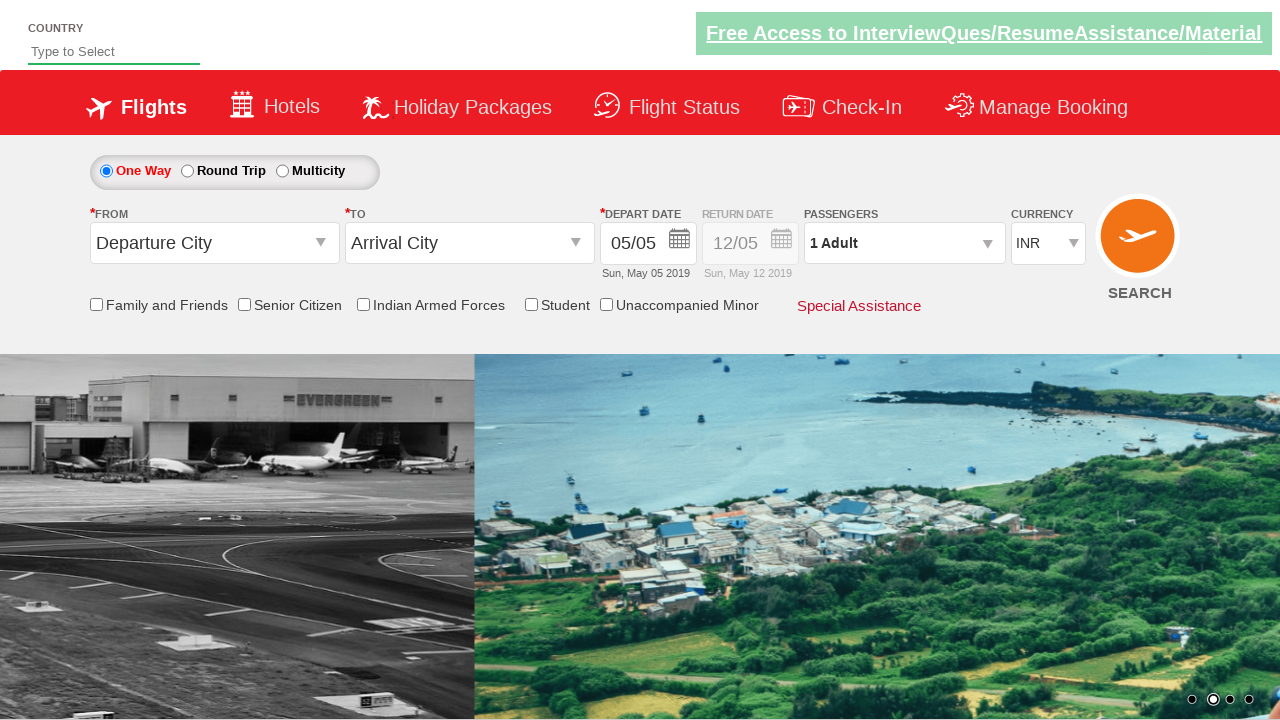

Waited for currency dropdown to be available
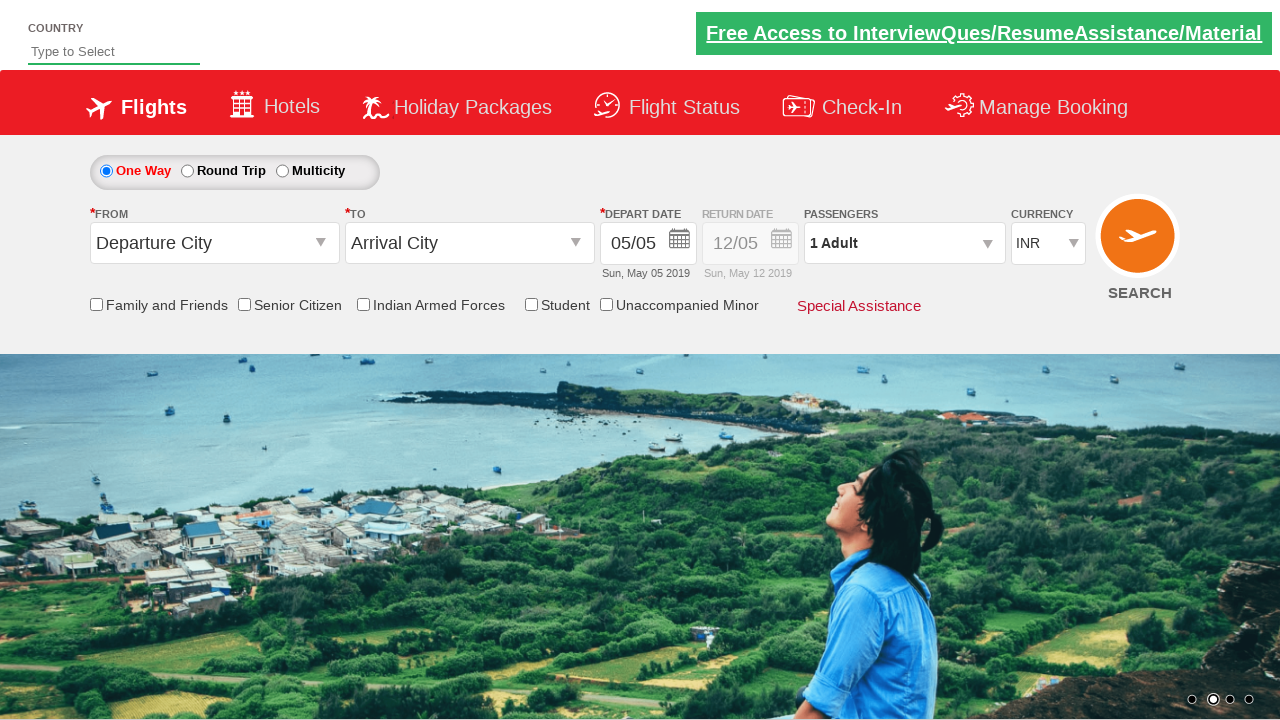

Selected dropdown option by index 2 (third option) on #ctl00_mainContent_DropDownListCurrency
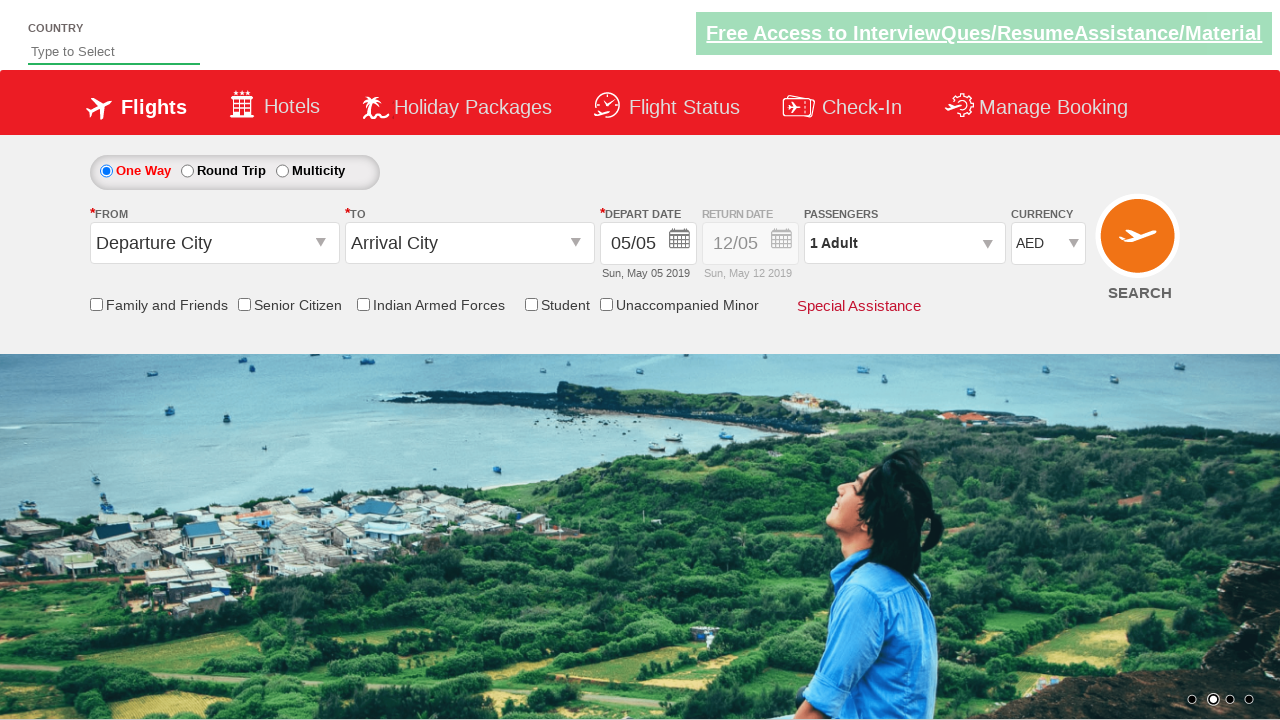

Selected dropdown option by visible text 'USD' on #ctl00_mainContent_DropDownListCurrency
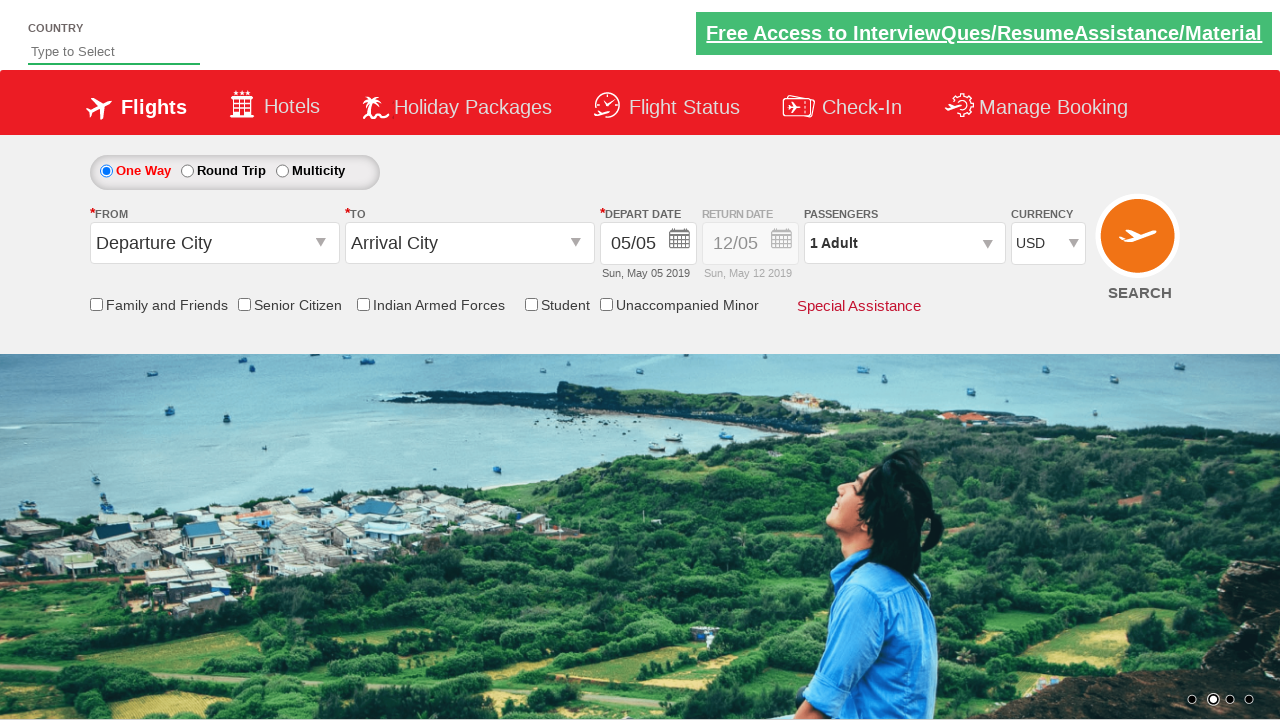

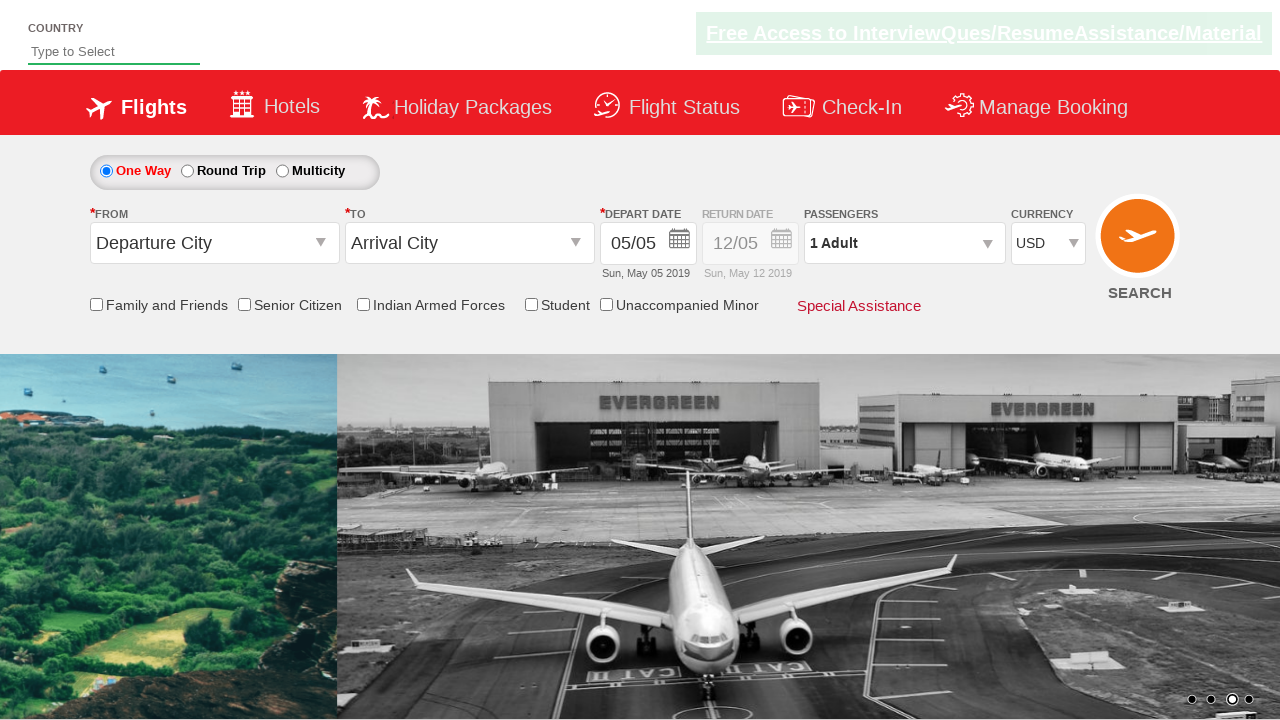